Tests registration form validation when confirm email doesn't match original email

Starting URL: https://alada.vn/tai-khoan/dang-ky.html

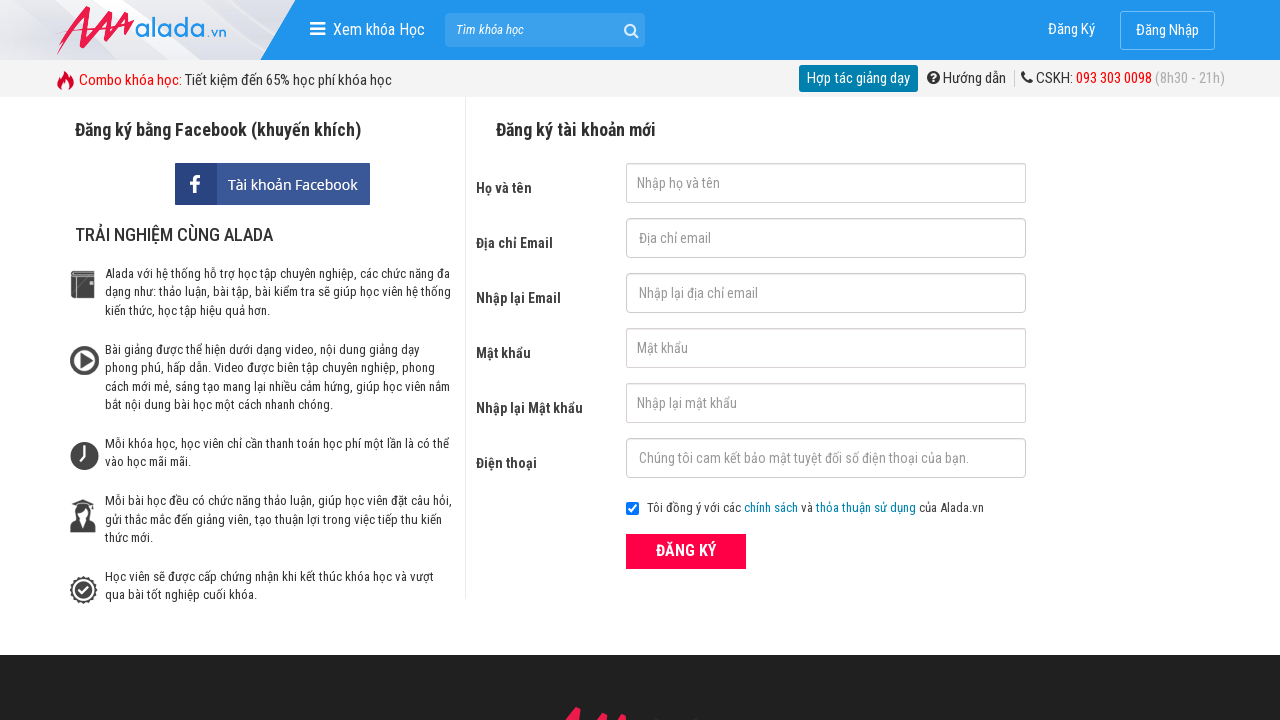

Filled firstname field with 'Phong Pham' on //input[@id='txtFirstname']
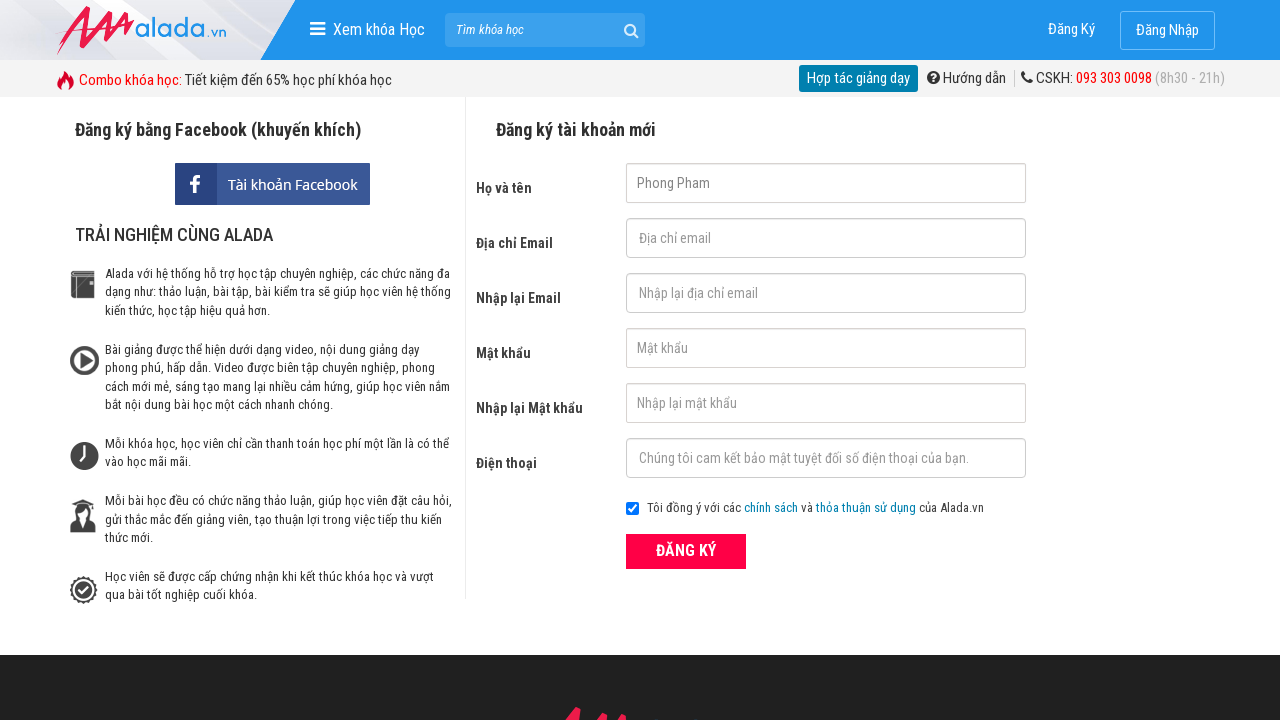

Filled email field with 'abc@gmail.com' on //input[@id='txtEmail']
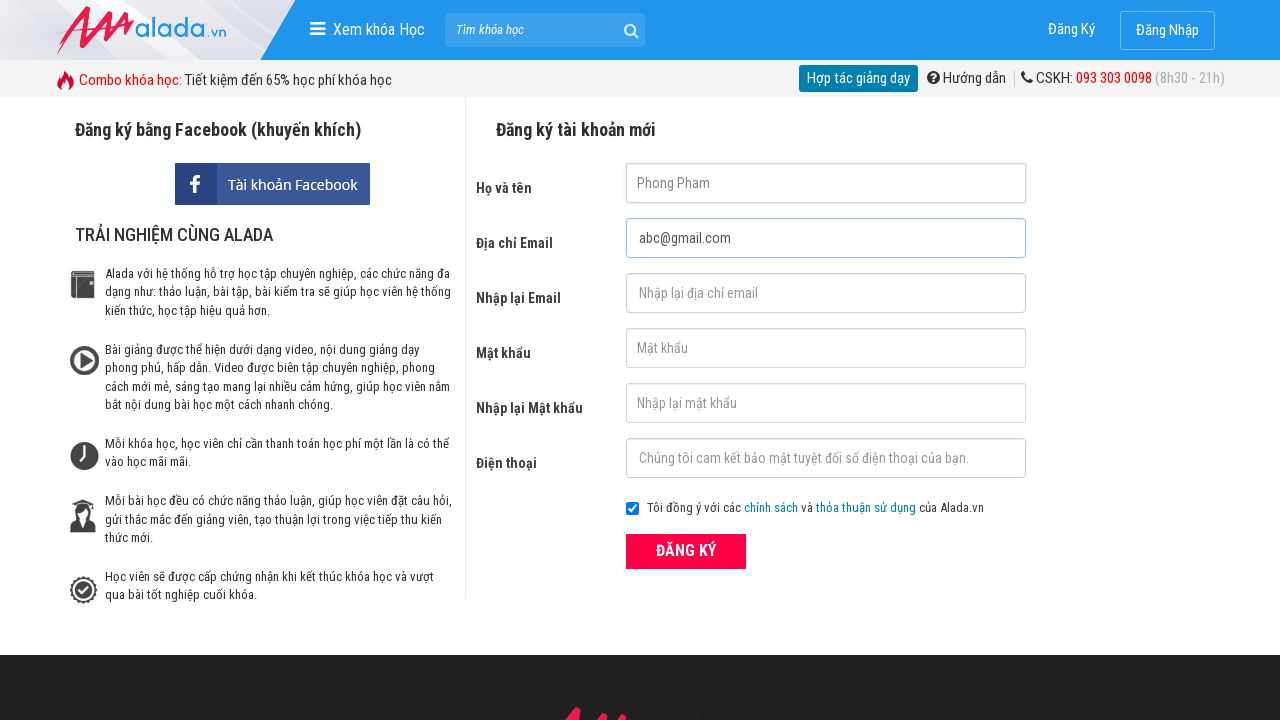

Filled confirm email field with mismatched email 'abc@yahoo.com' on //input[@id='txtCEmail']
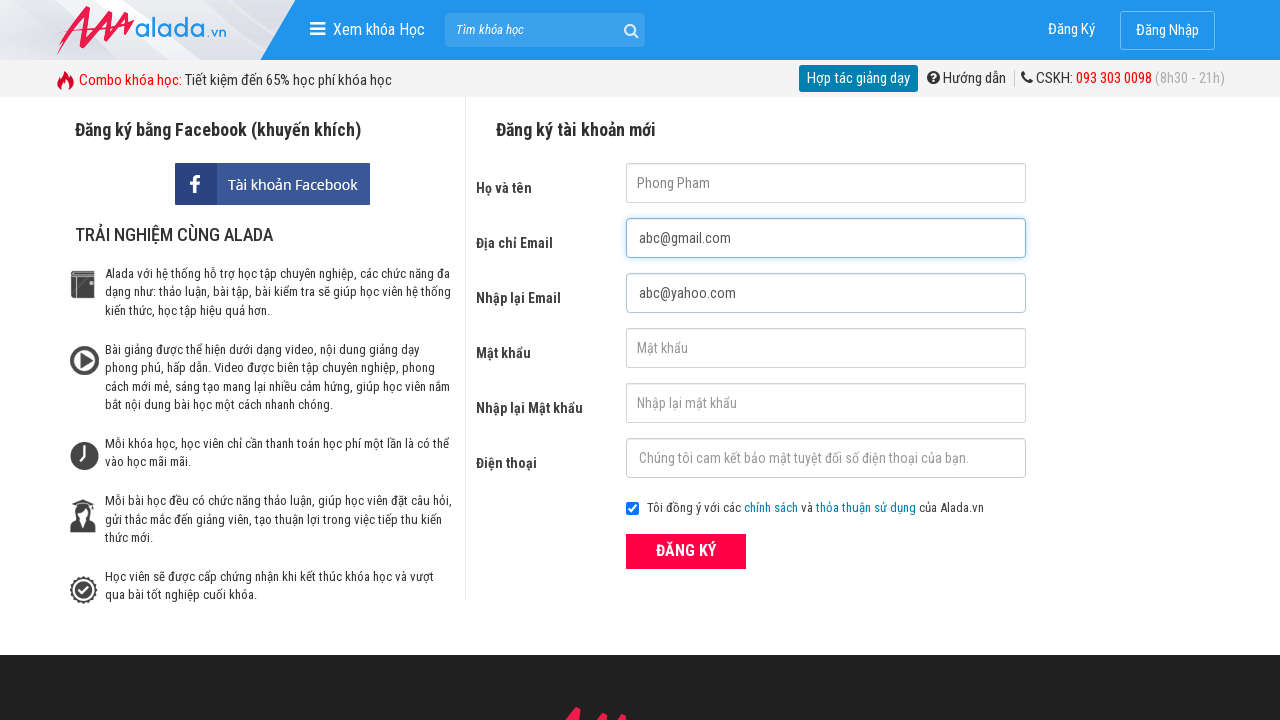

Filled password field with '12345678' on //input[@id='txtPassword']
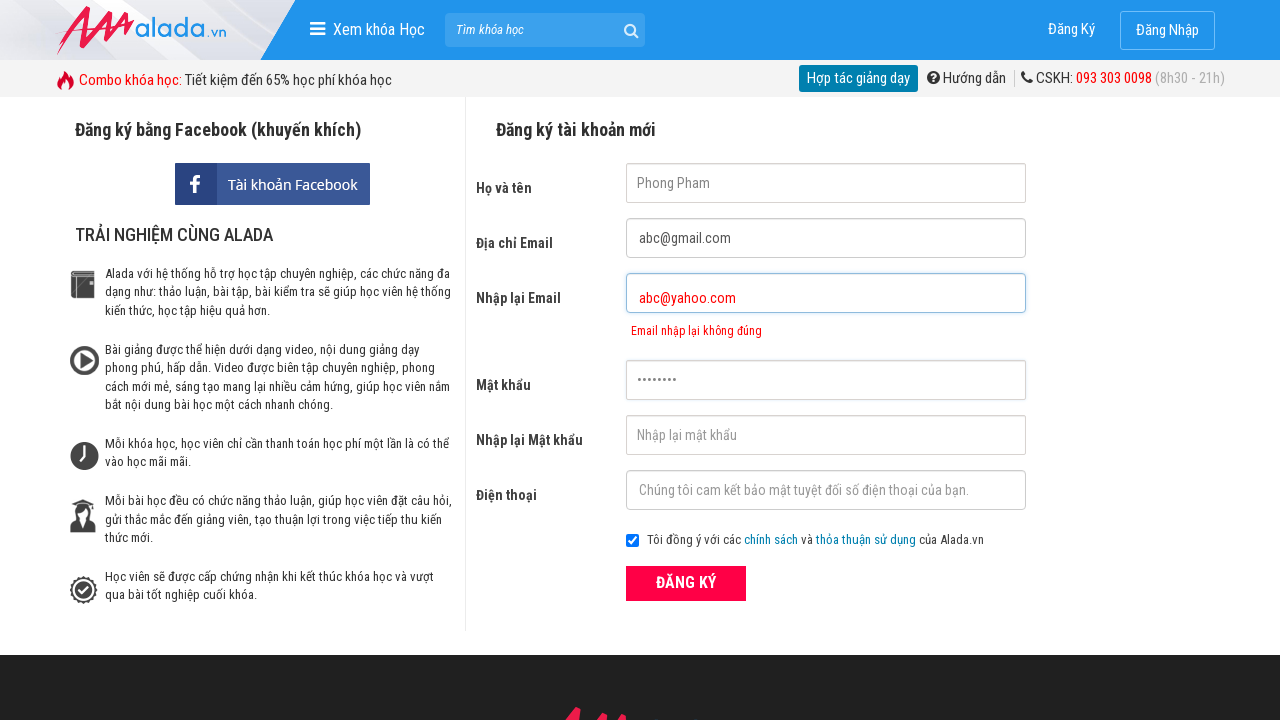

Filled confirm password field with '12345678' on //input[@id='txtCPassword']
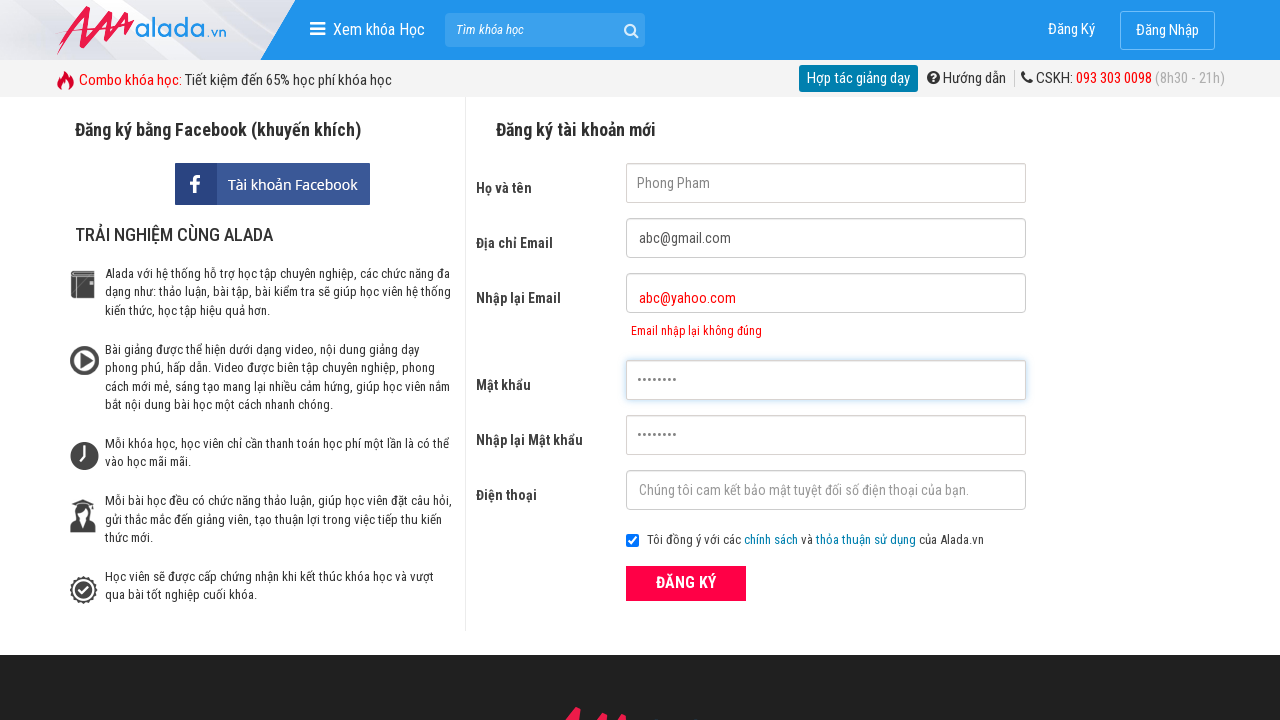

Filled phone field with '0983111111' on //input[@id='txtPhone']
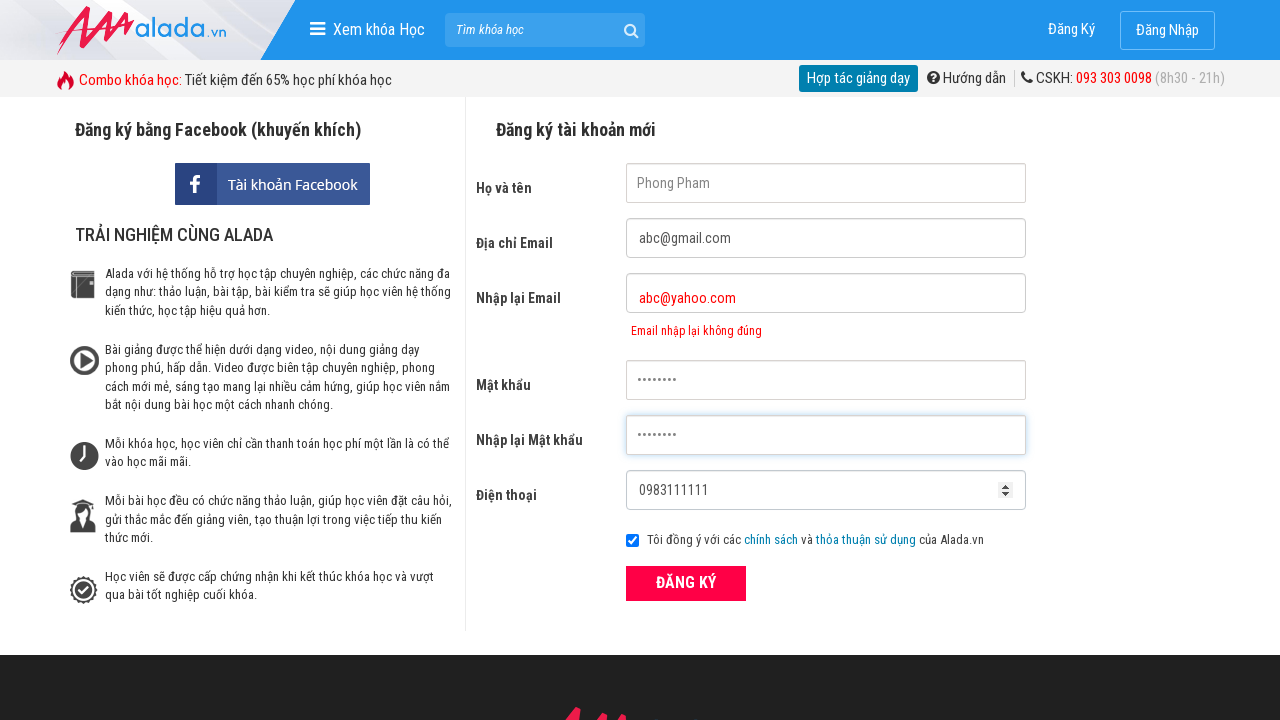

Clicked submit button to register at (686, 583) on button[type='submit']
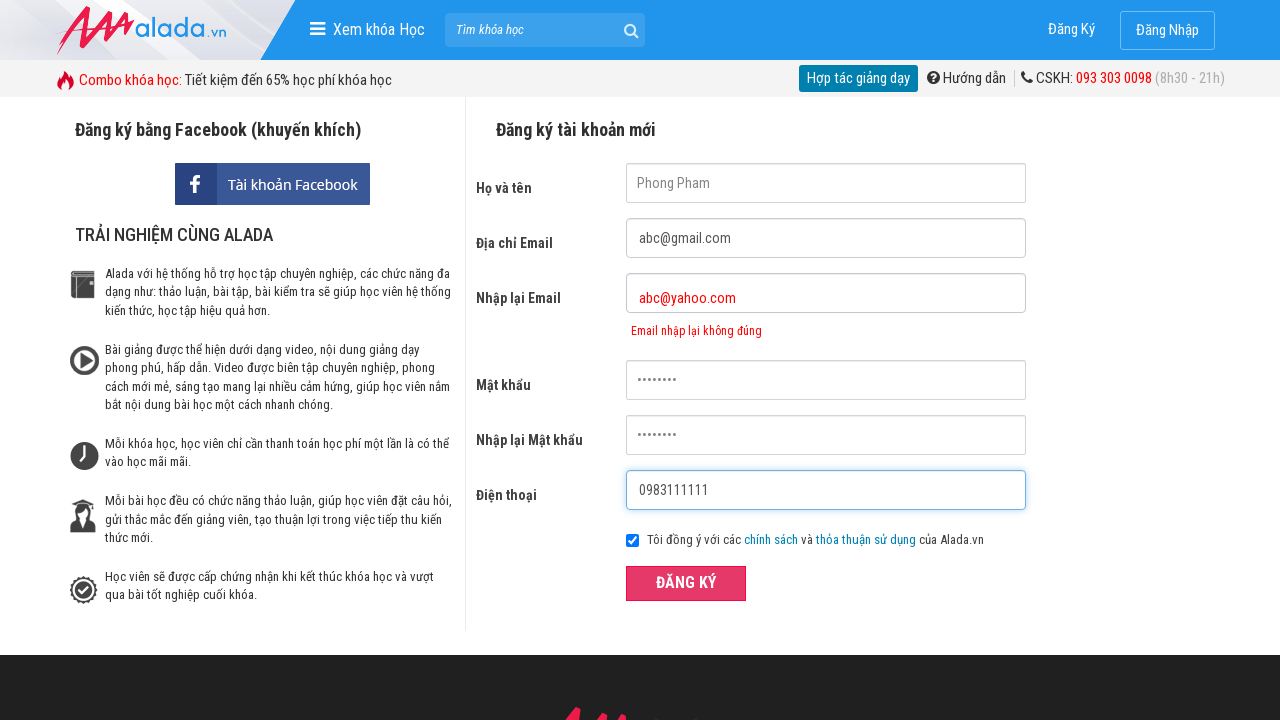

Email mismatch error validation message appeared
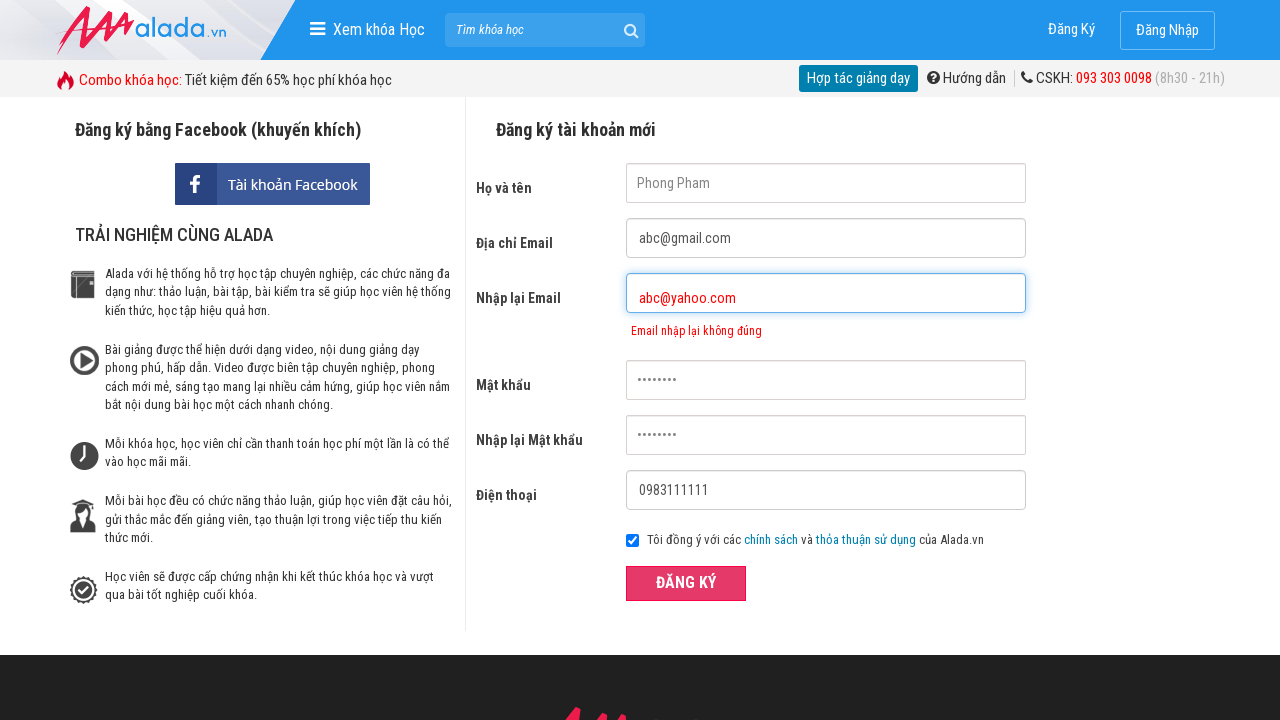

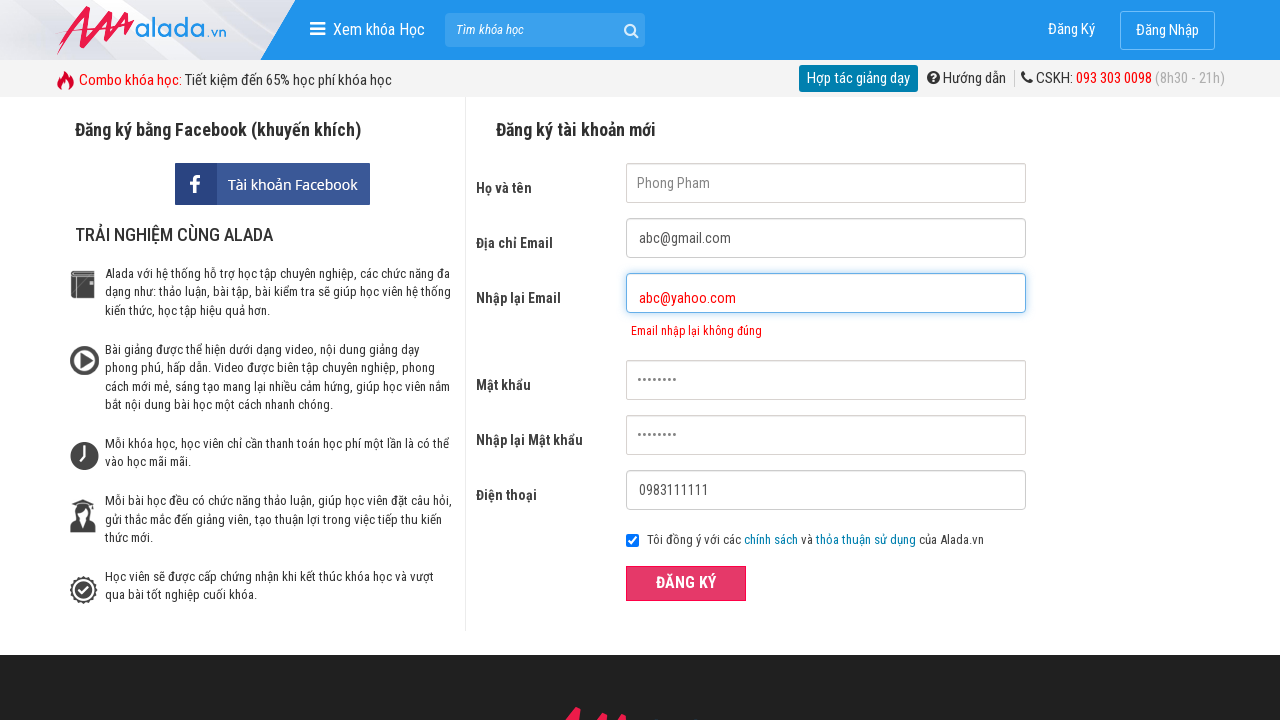